Navigates to JPL Space images page and clicks the full image button to view the featured image

Starting URL: https://data-class-jpl-space.s3.amazonaws.com/JPL_Space/index.html

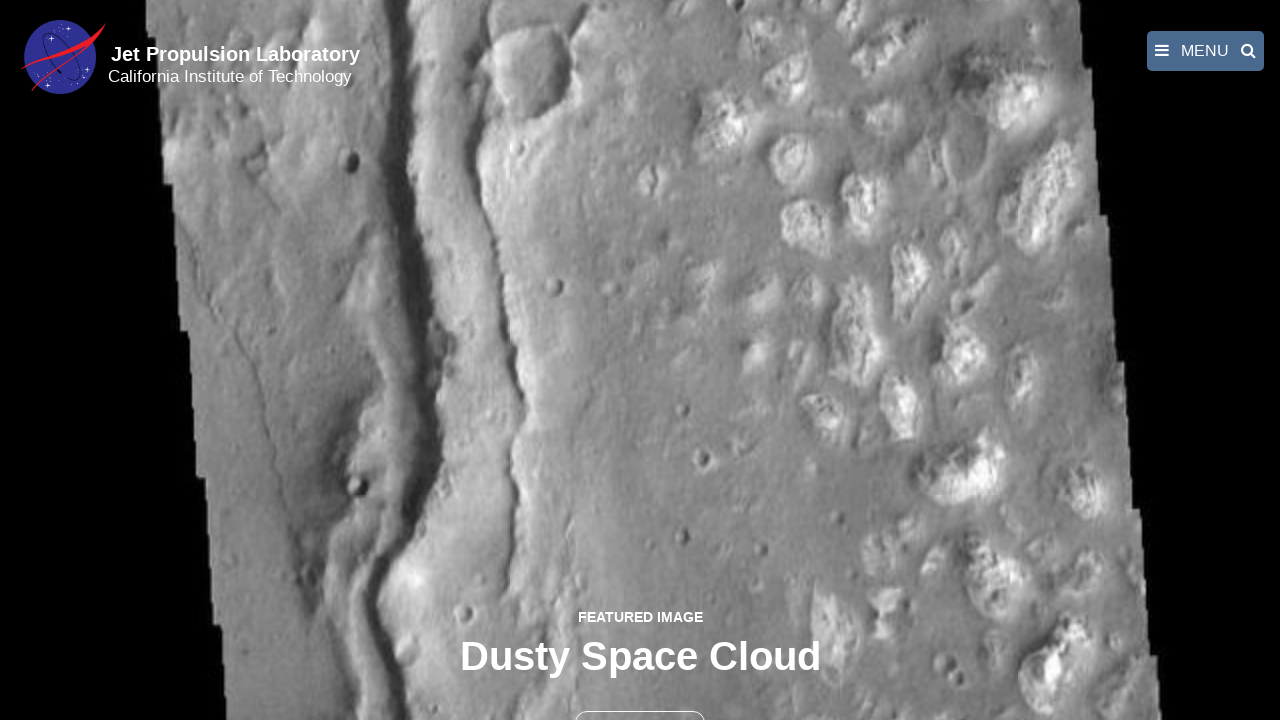

Navigated to JPL Space images page
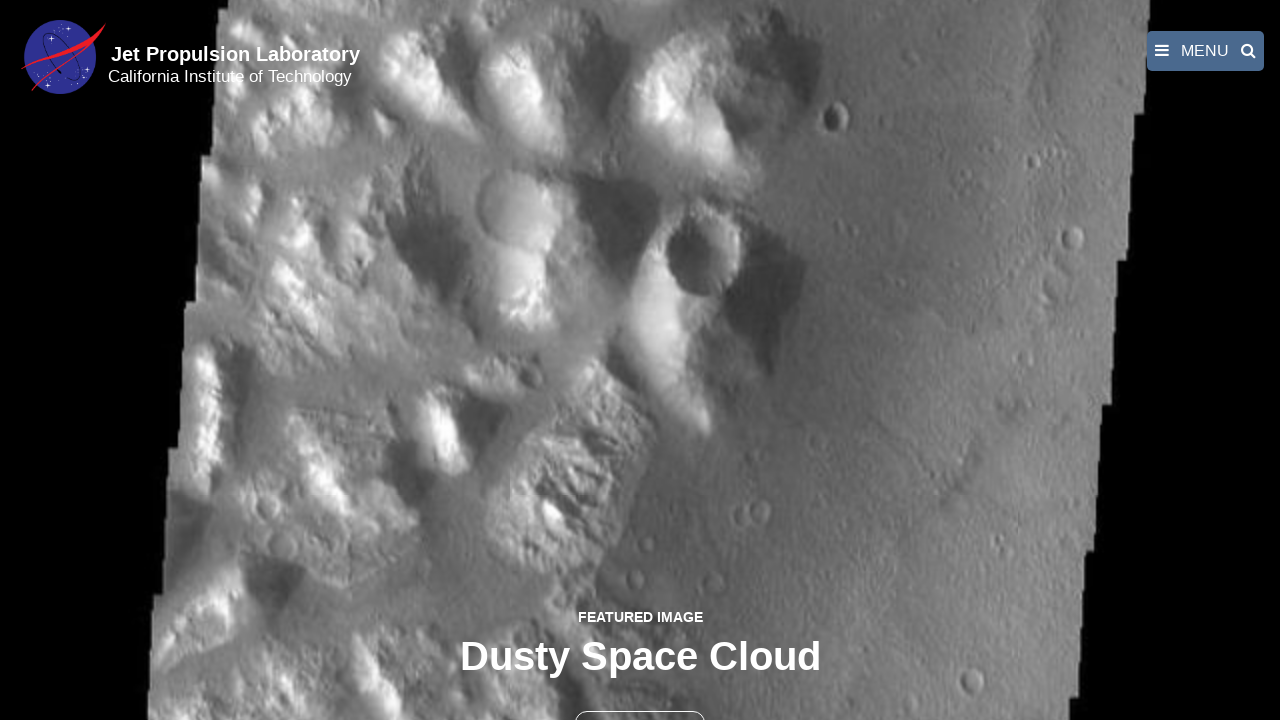

Clicked the full image button to view featured image at (640, 699) on button >> nth=1
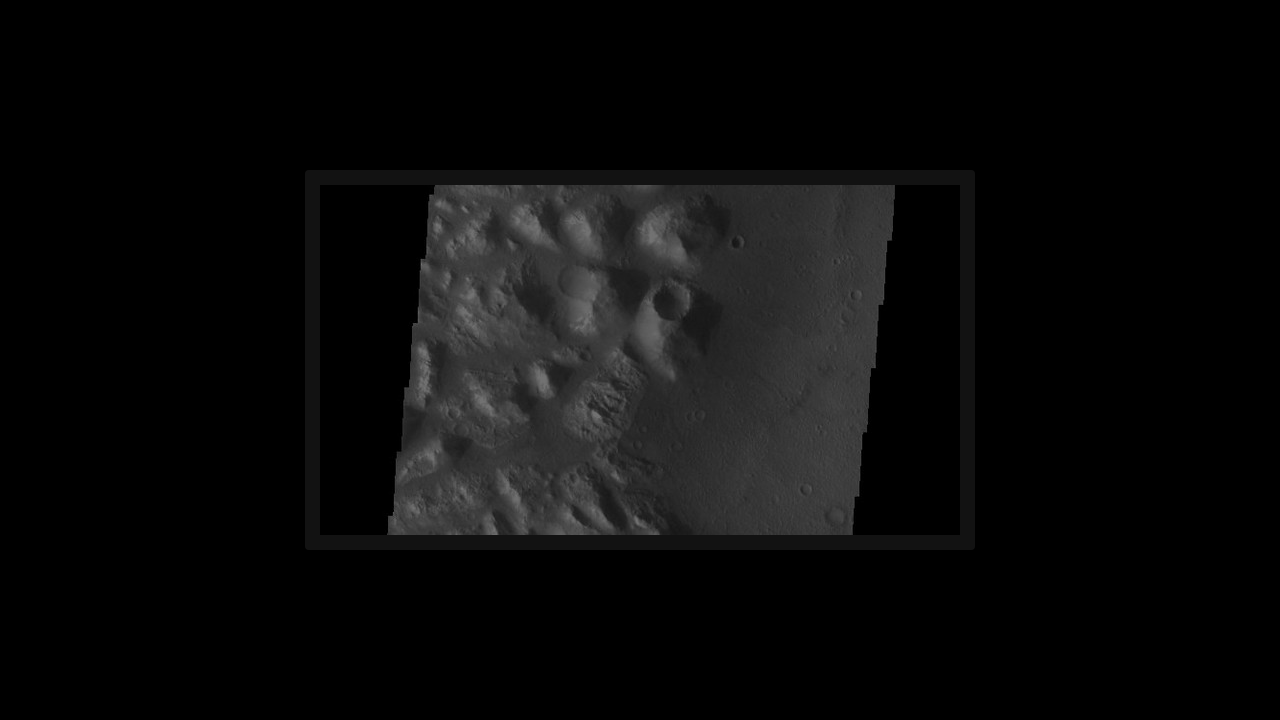

Full-size image loaded in fancybox
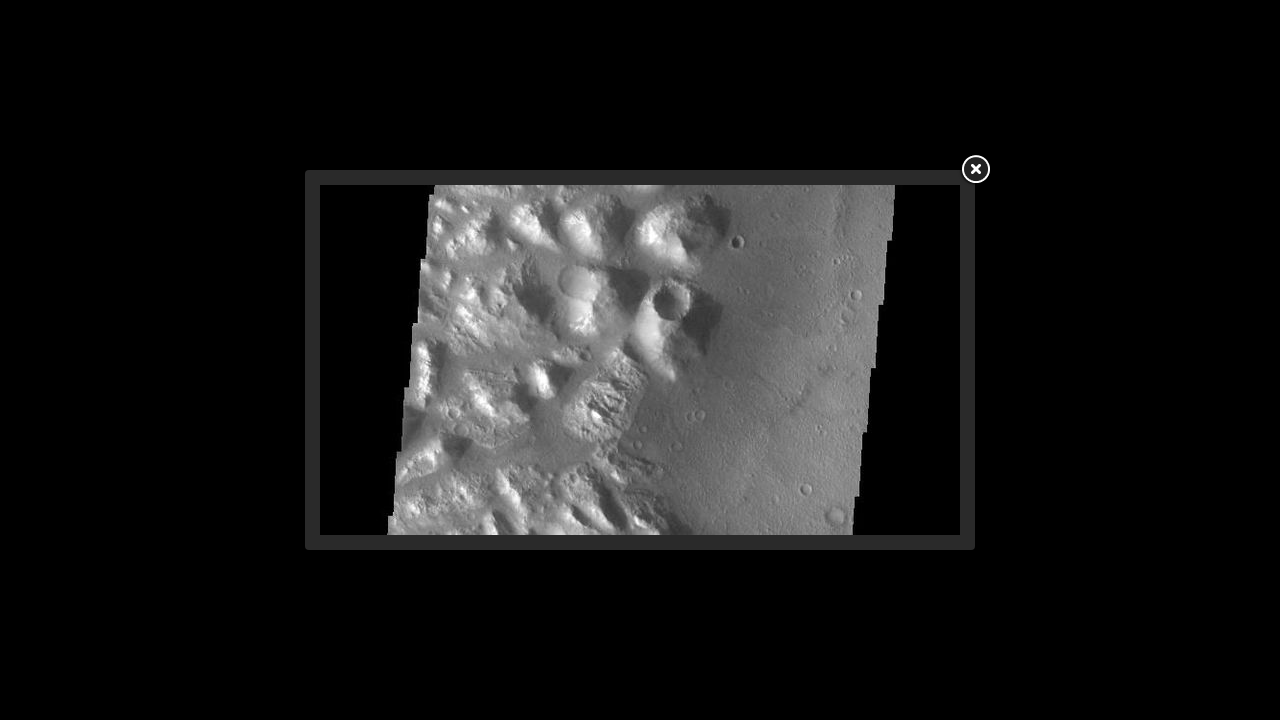

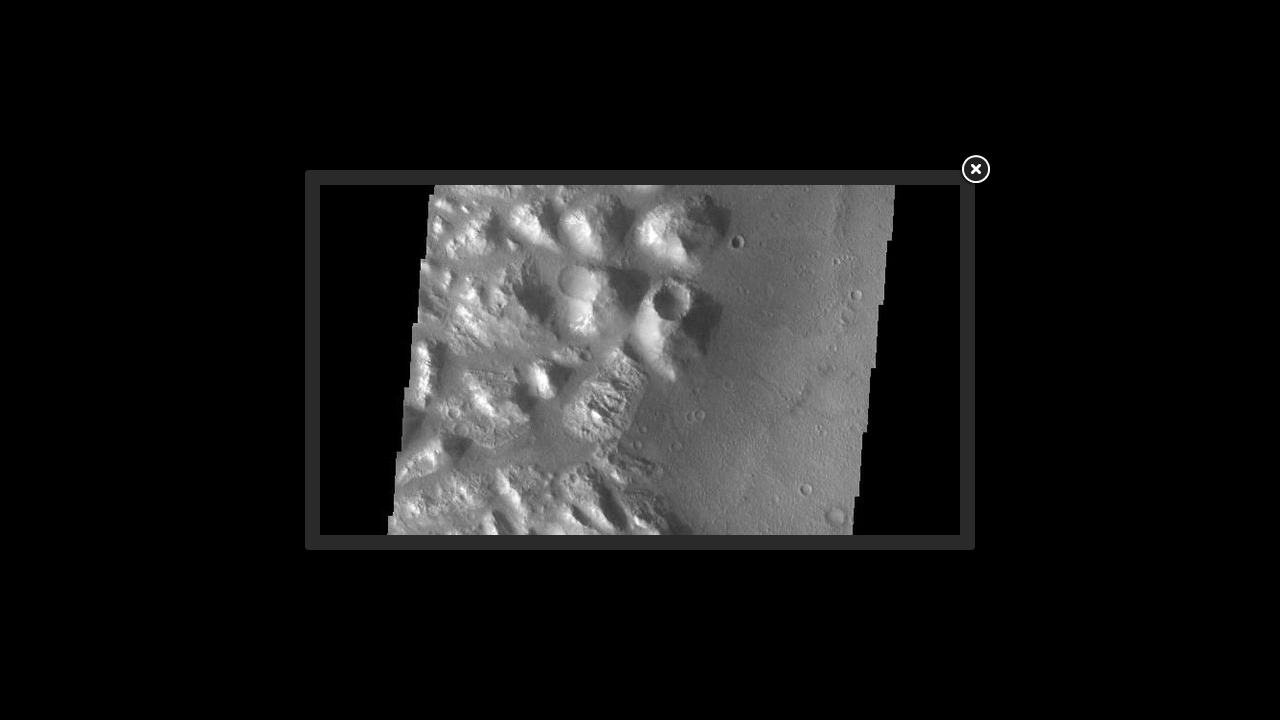